Tests the Playwright homepage by verifying the page title contains "Playwright", then clicks the "Get started" link and verifies navigation to the intro page.

Starting URL: https://playwright.dev

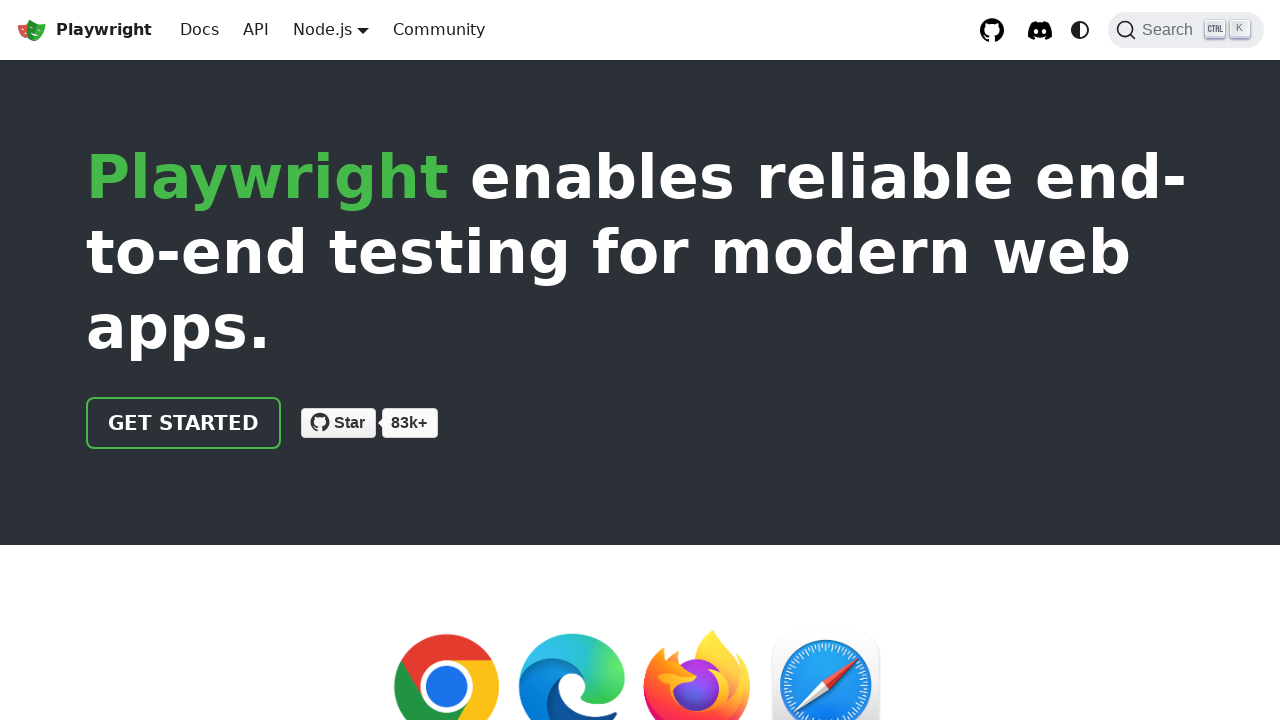

Verified page title contains 'Playwright'
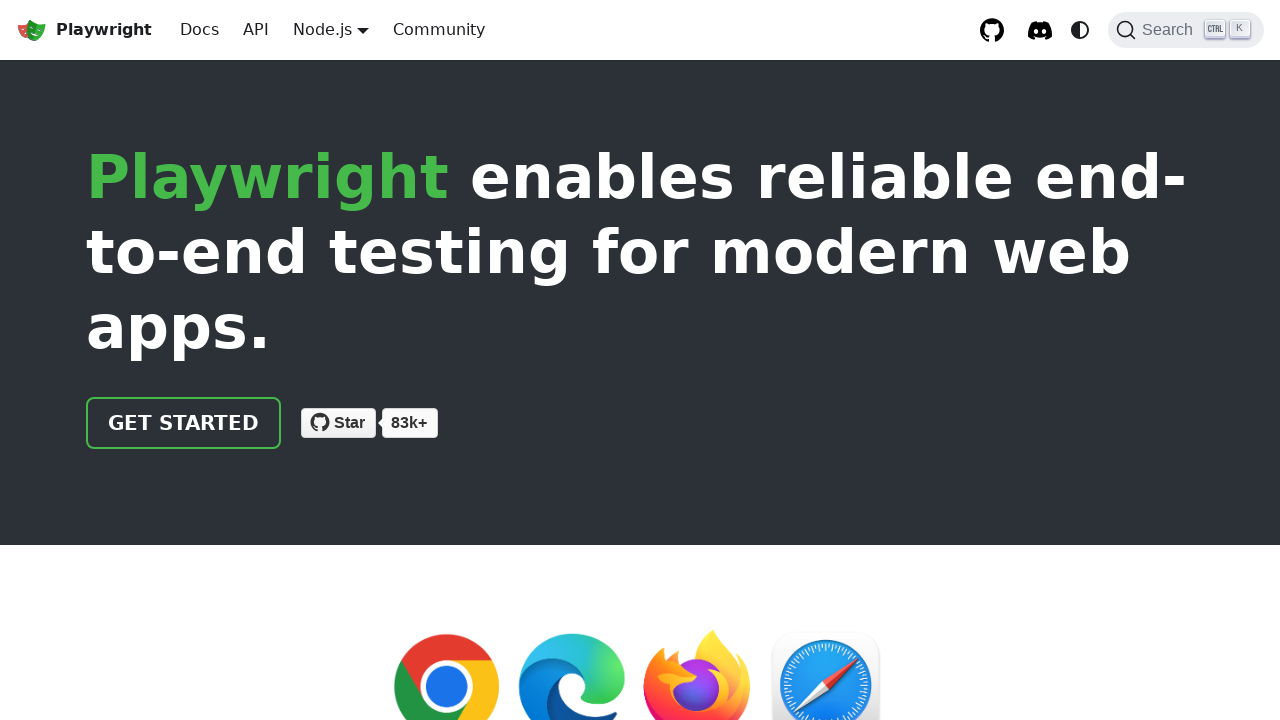

Located 'Get started' link
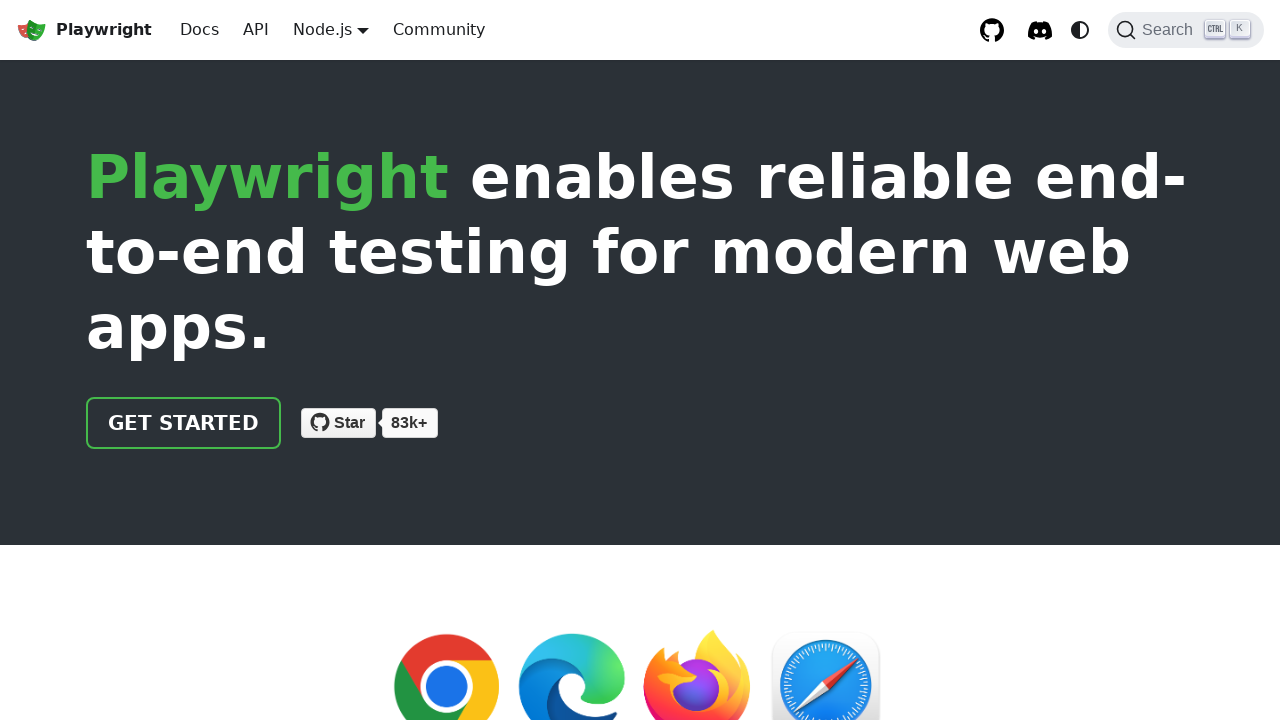

Verified 'Get started' link href is '/docs/intro'
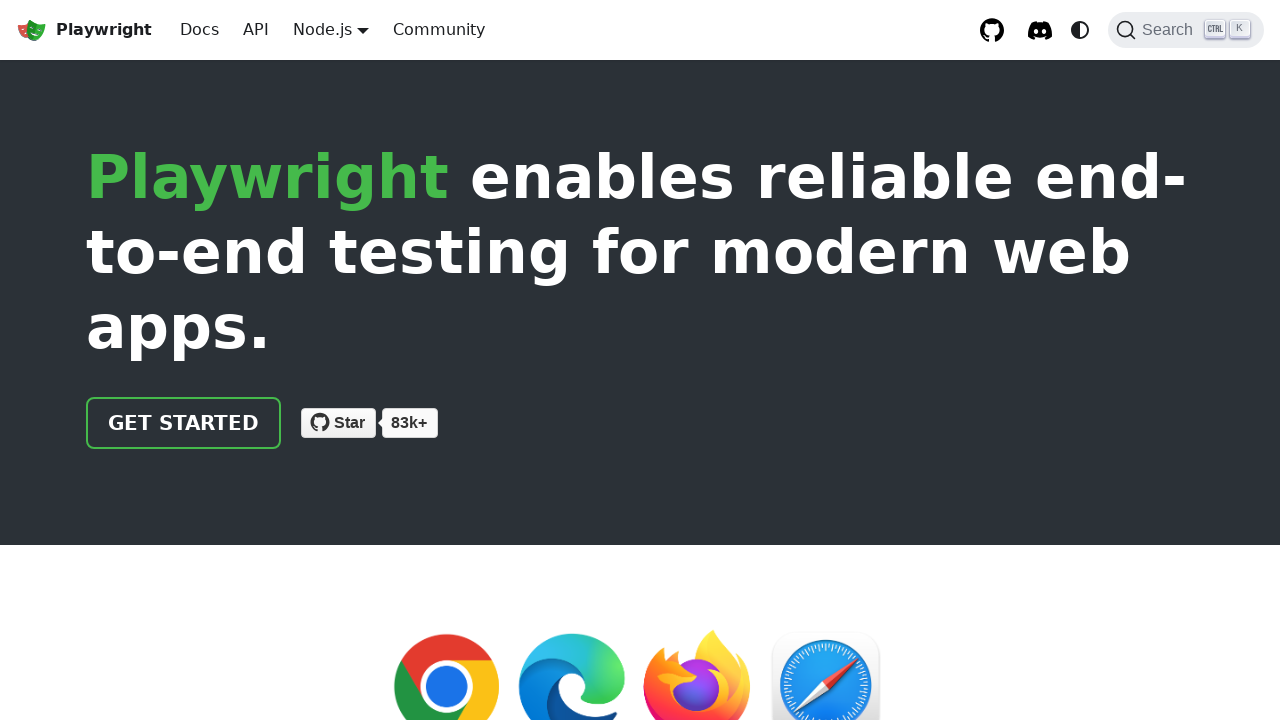

Clicked 'Get started' link at (184, 423) on internal:role=link[name="Get started"i]
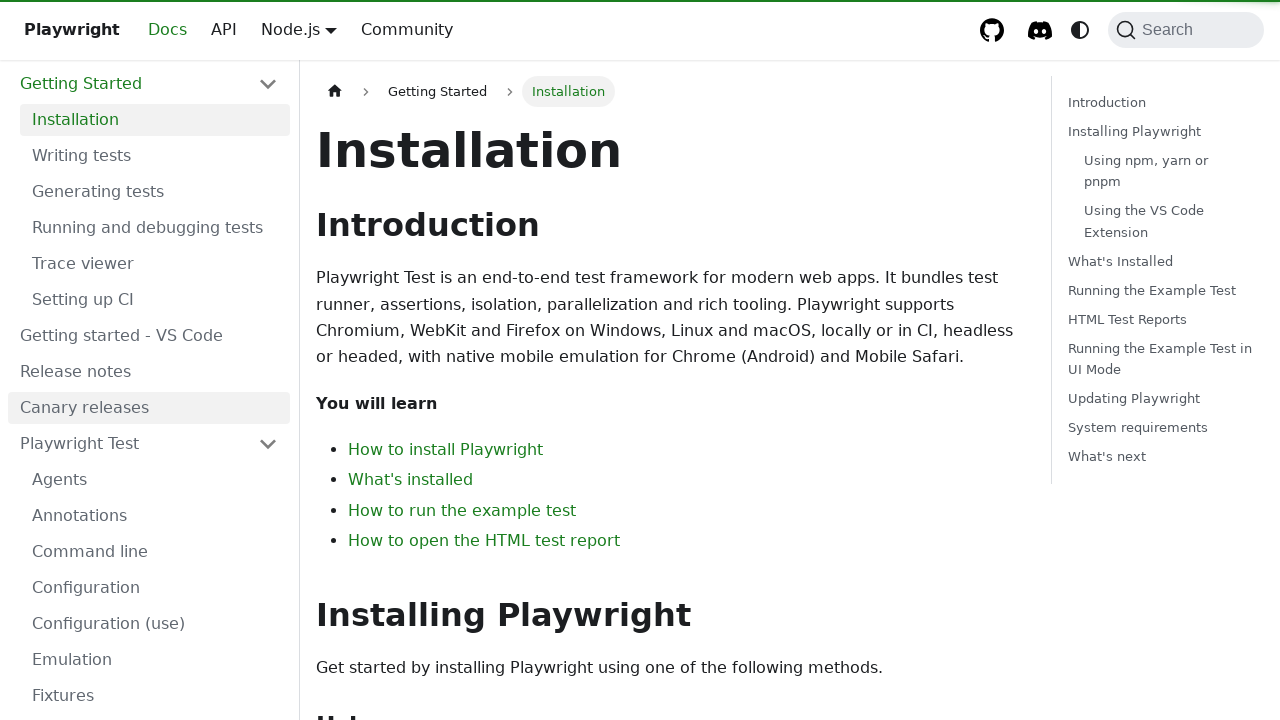

Navigated to intro page and URL verified
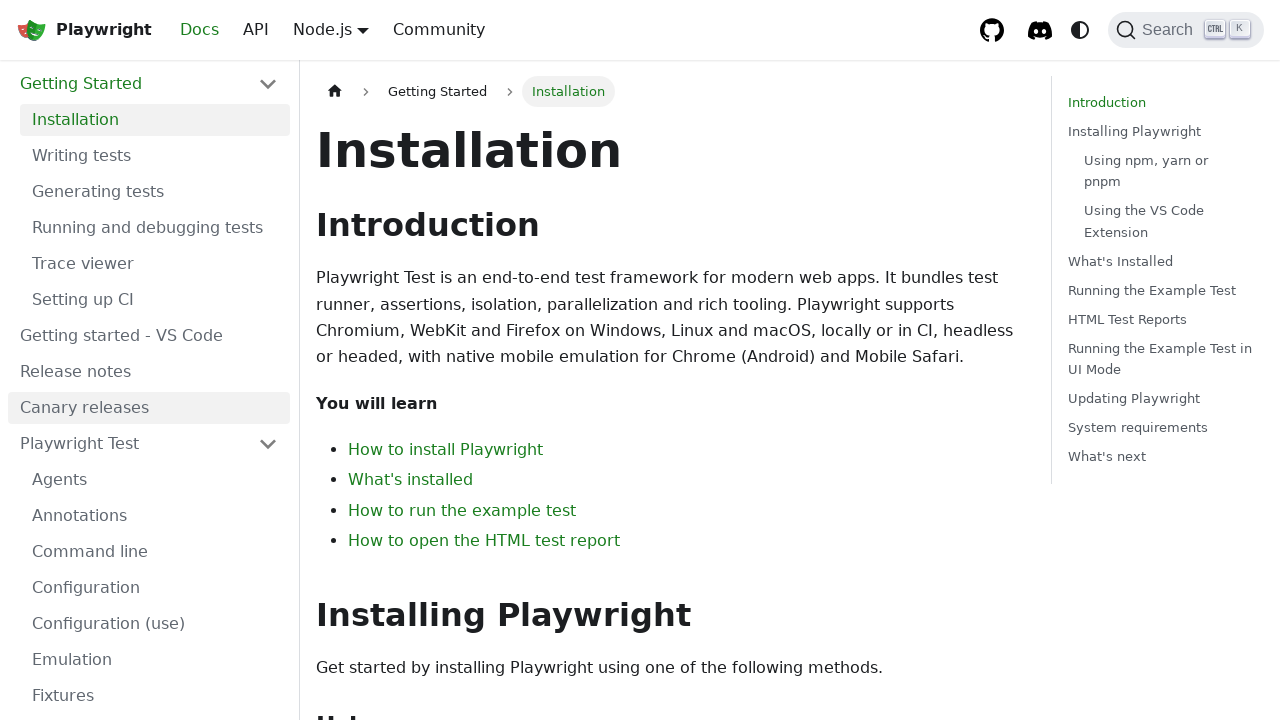

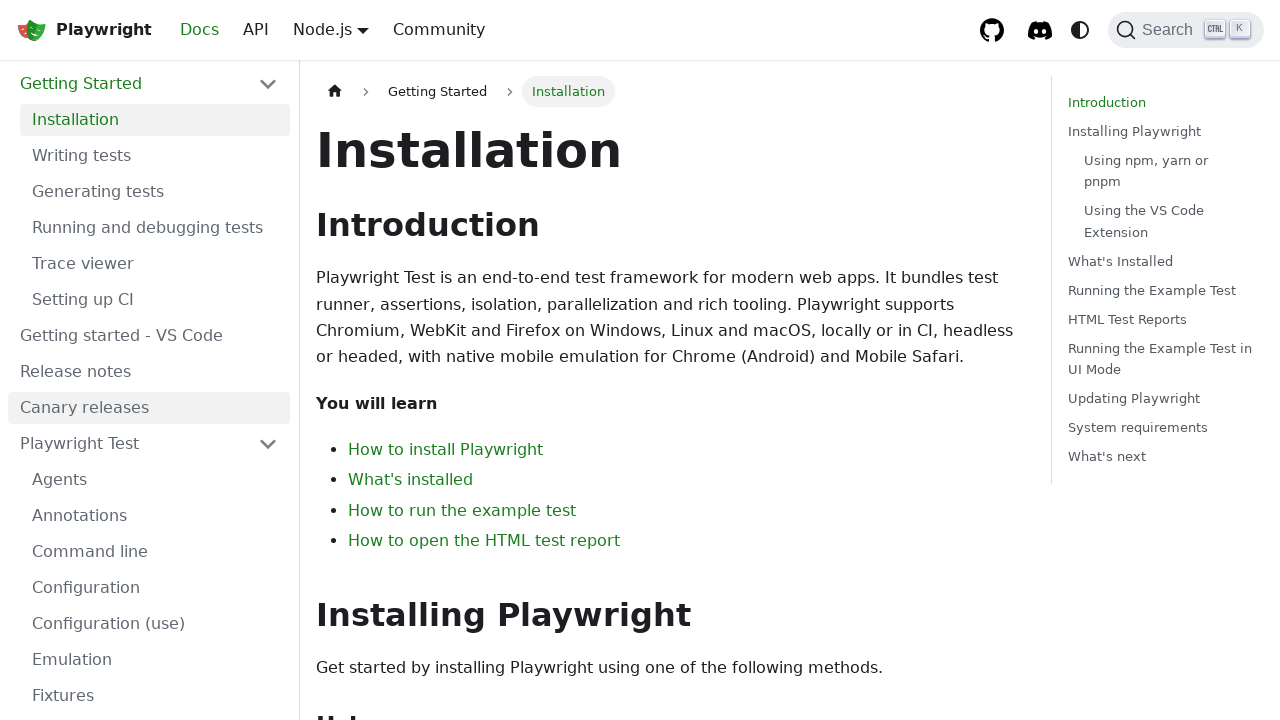